Tests various mouse and keyboard actions including double-click on a button, right-click on a button, hover actions on nested menu items, and copy-paste keyboard actions across multiple DemoQA pages.

Starting URL: https://demoqa.com/buttons

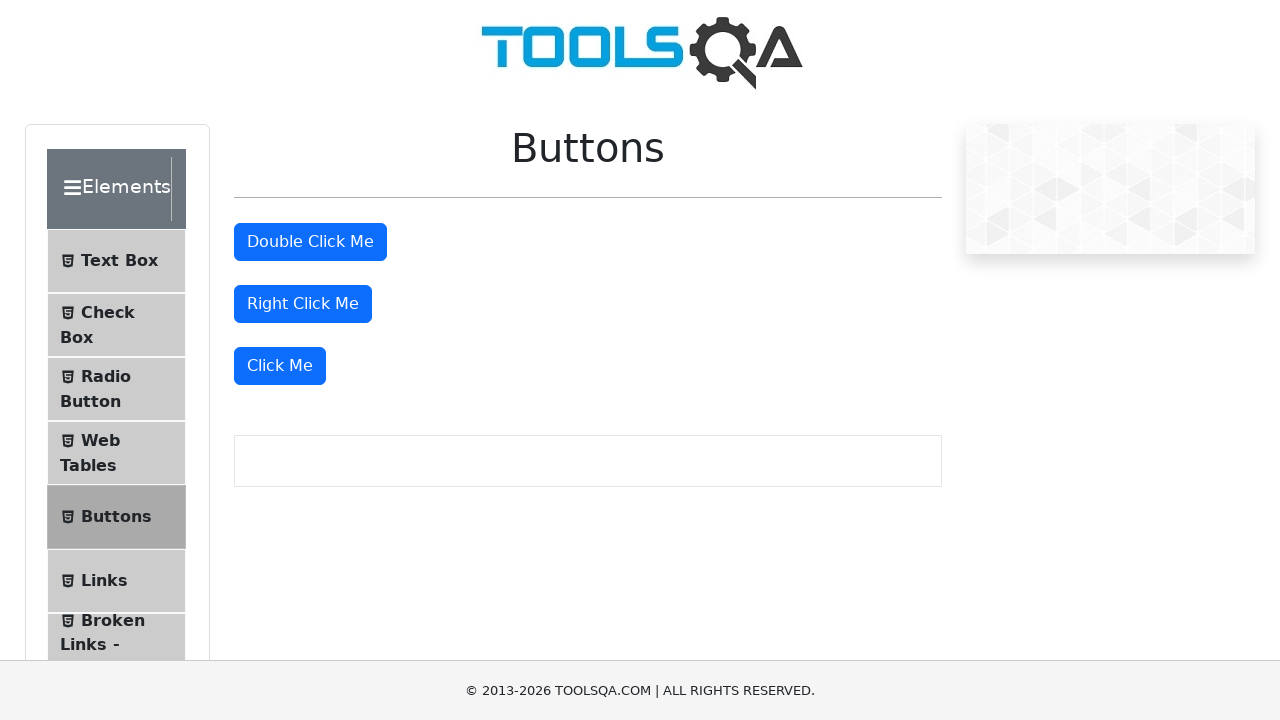

Clicked double-click button once at (310, 242) on button#doubleClickBtn
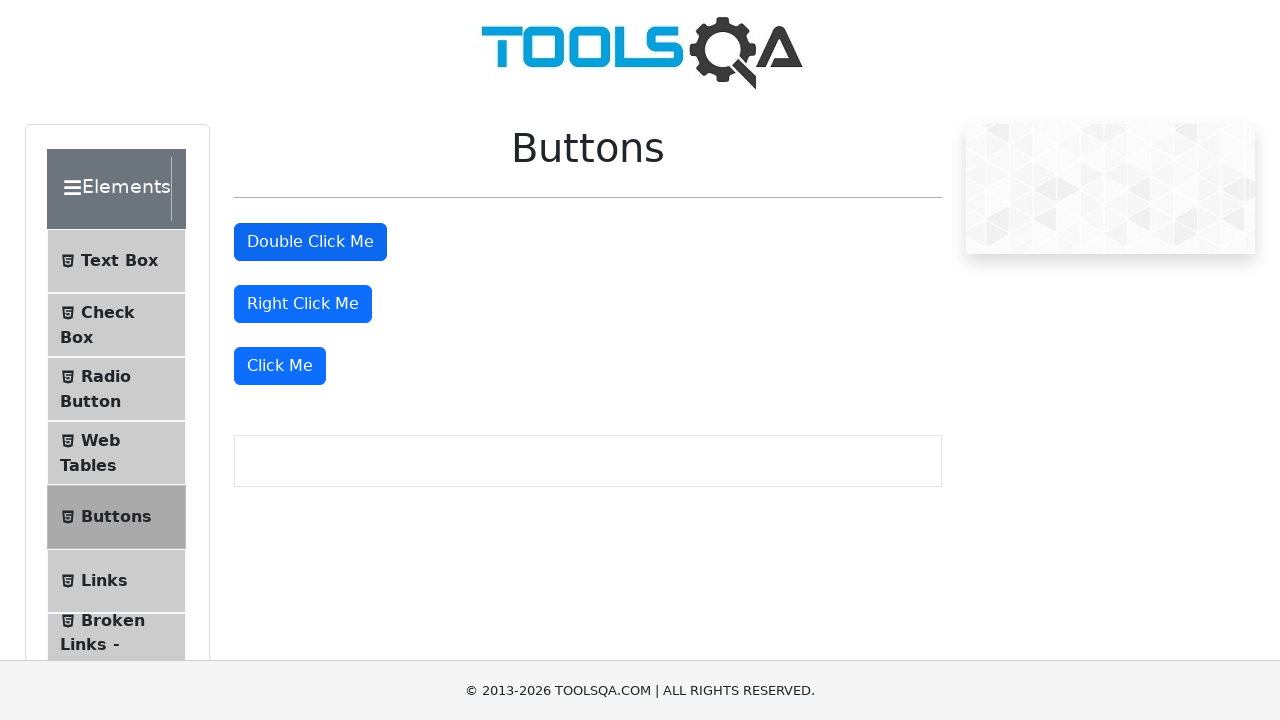

Waited 1000ms after single click
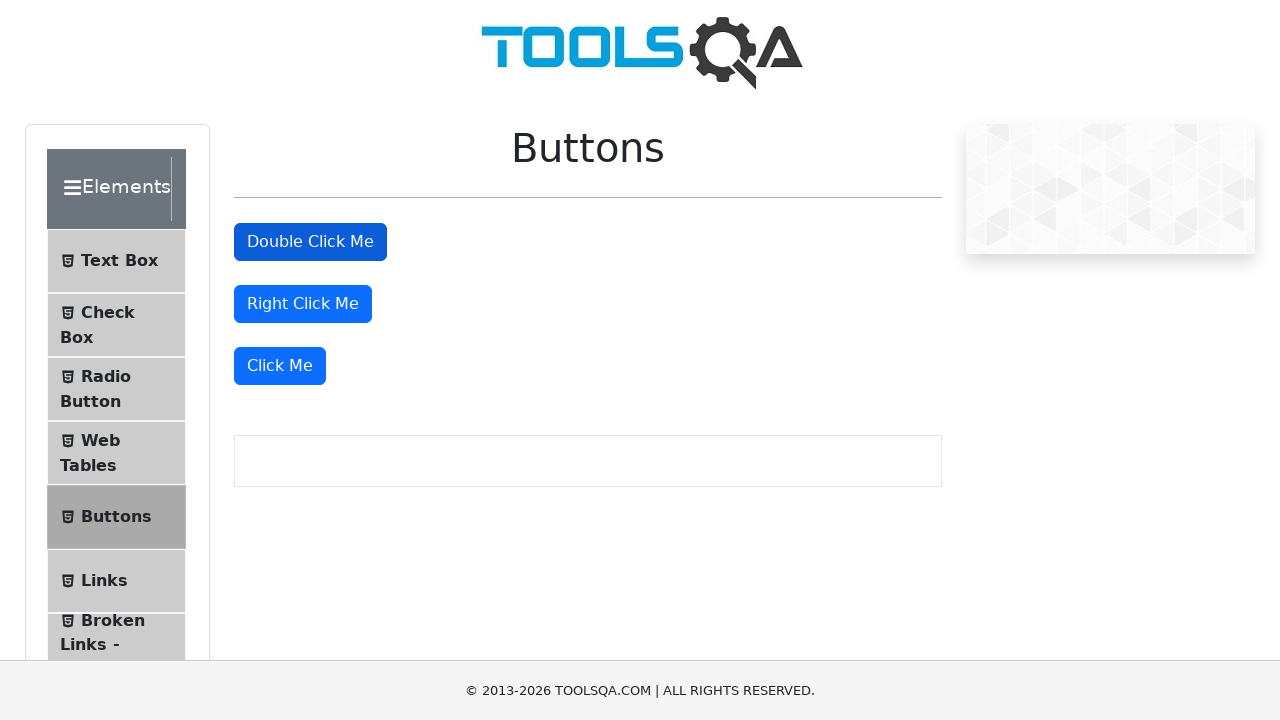

Double-clicked the double-click button at (310, 242) on button#doubleClickBtn
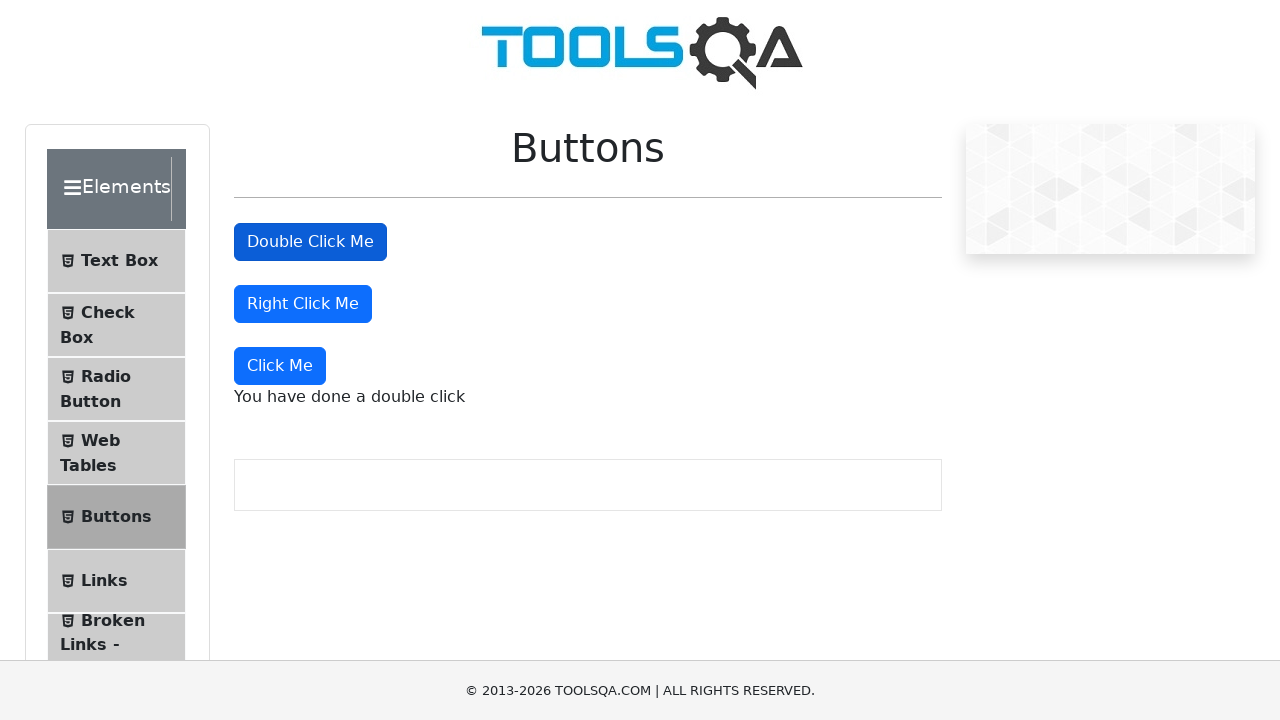

Waited 1000ms after double-click
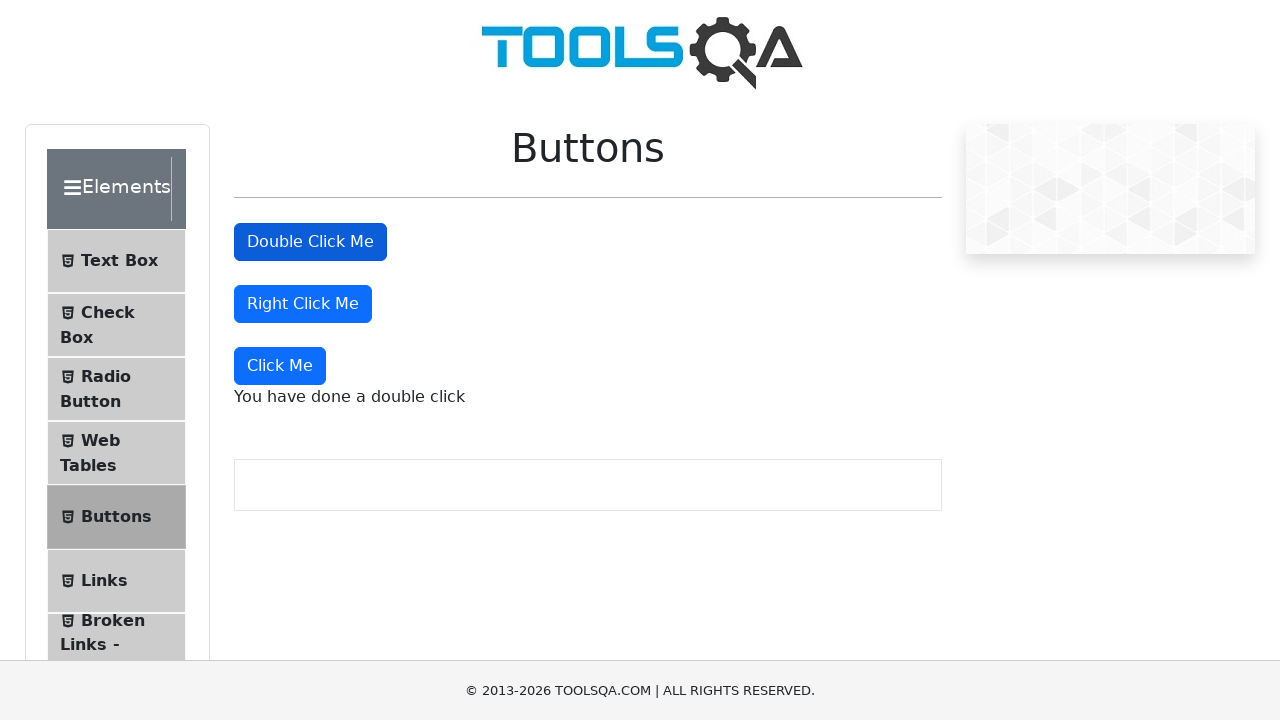

Double-click success message appeared
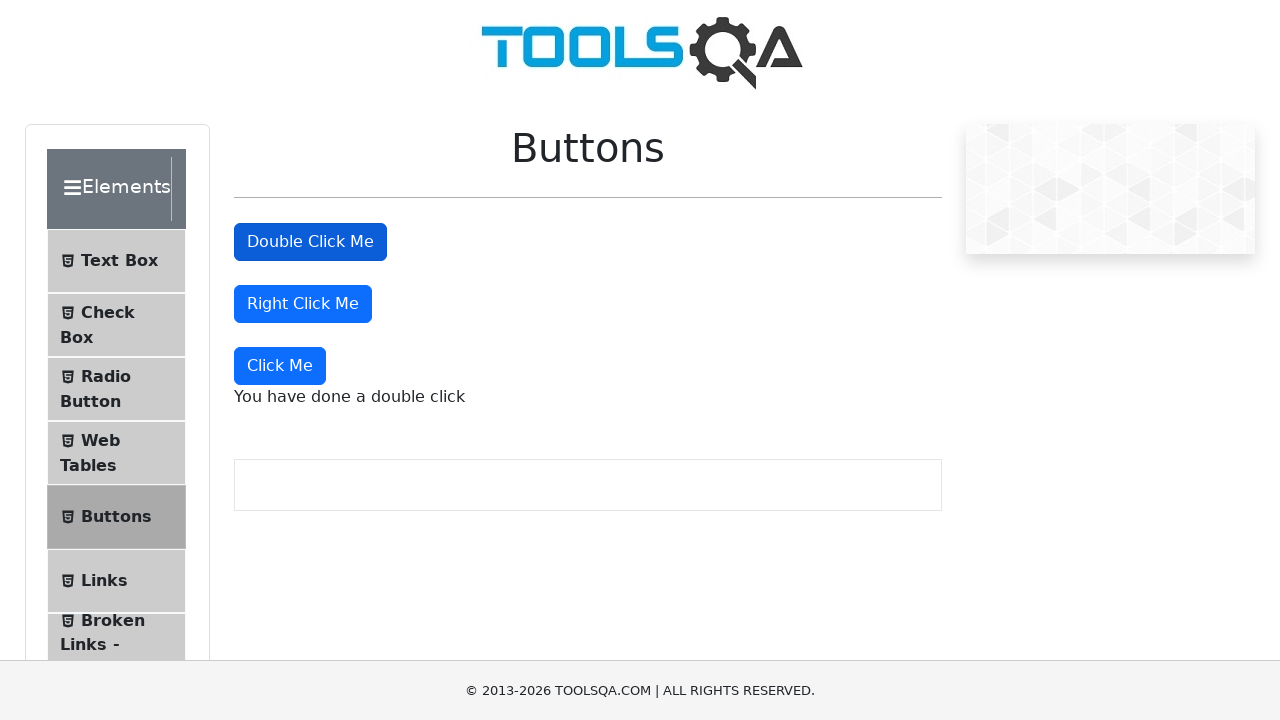

Right-clicked the right-click button at (303, 304) on button#rightClickBtn
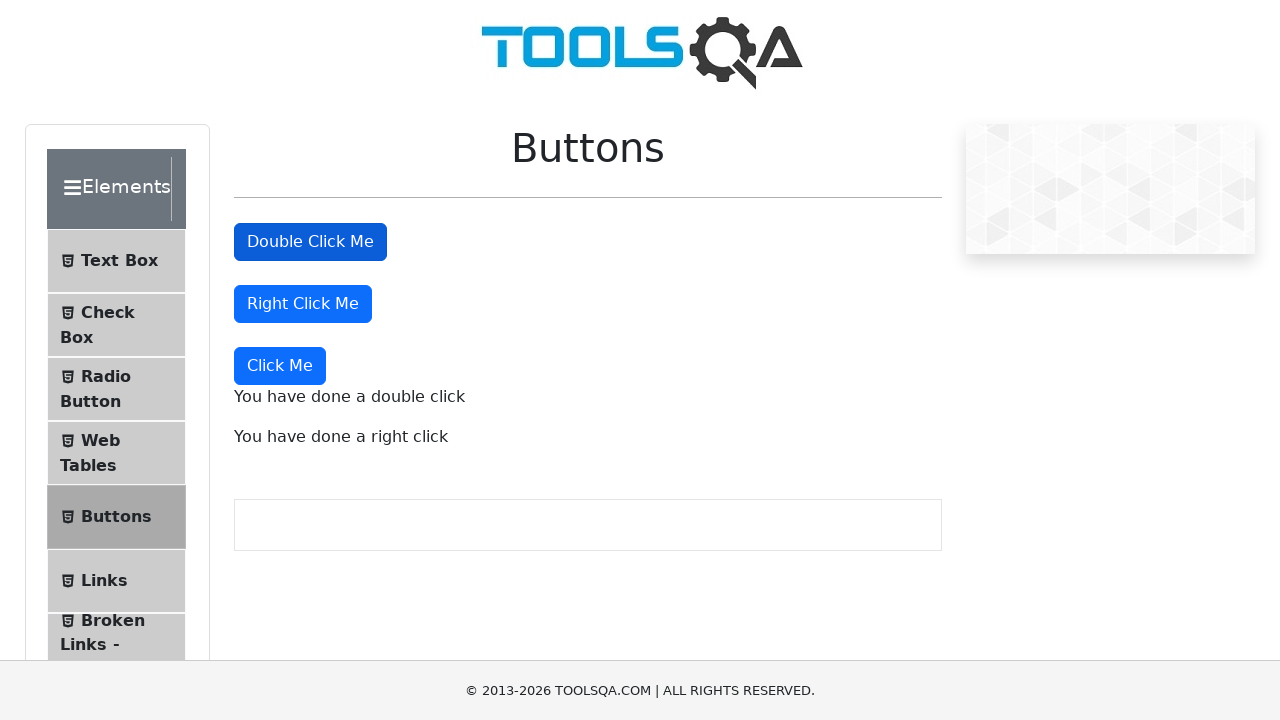

Waited 1000ms after right-click
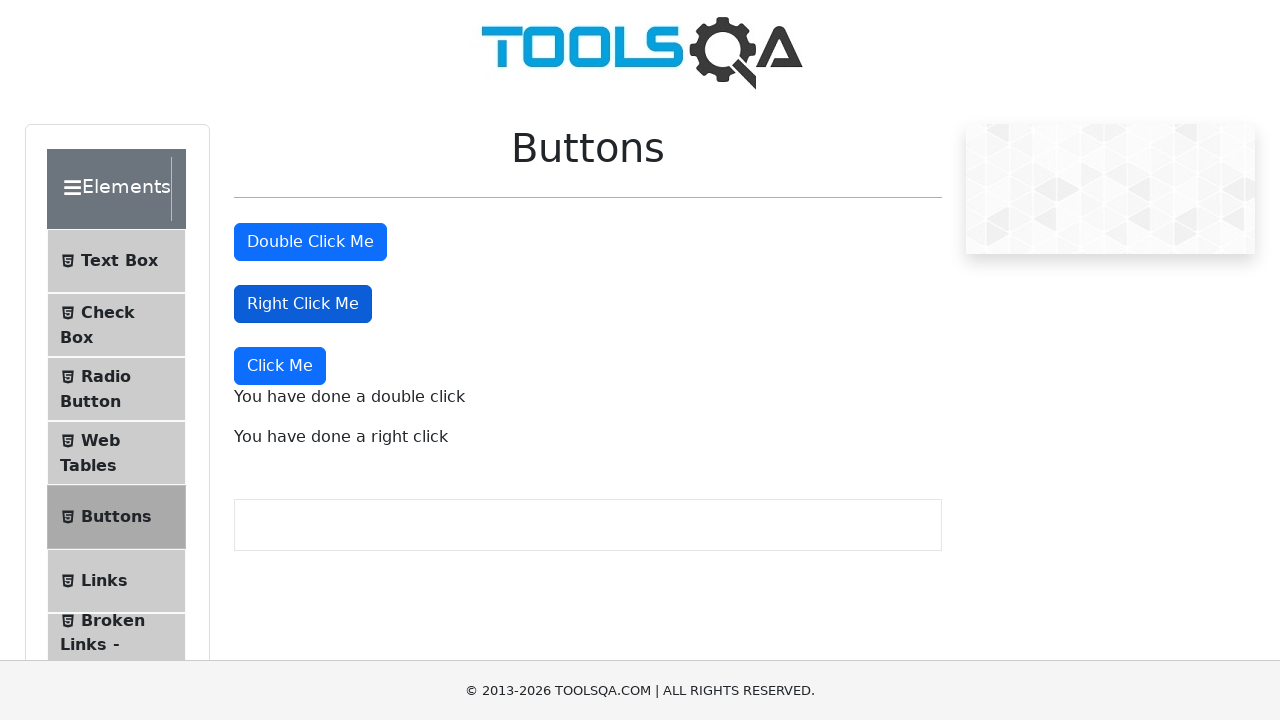

Right-click success message appeared
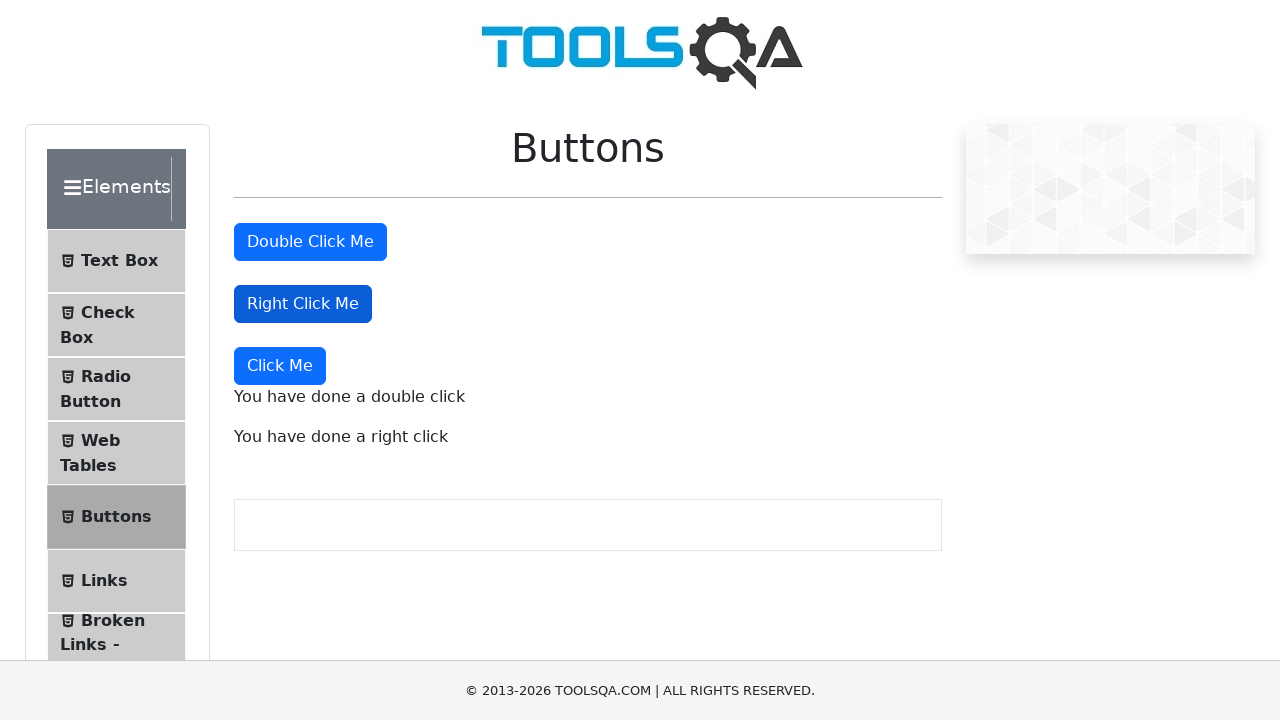

Navigated to DemoQA menu page
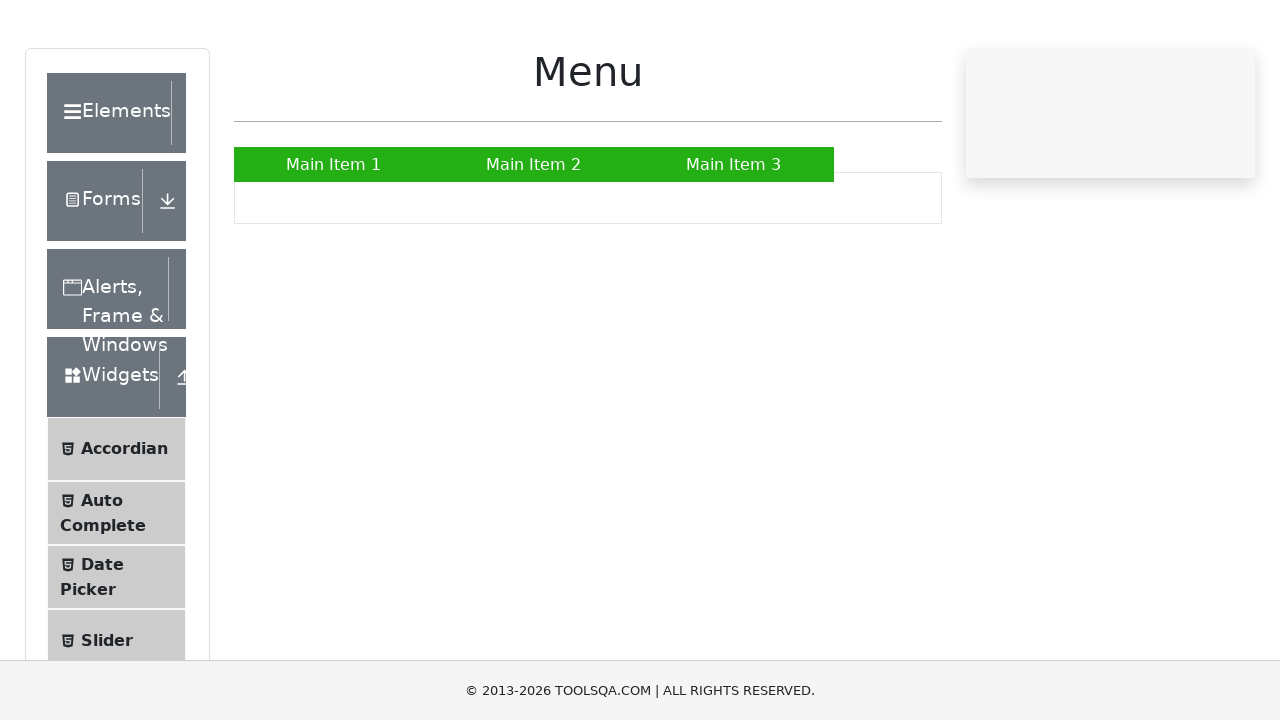

Waited 1000ms for menu page to load
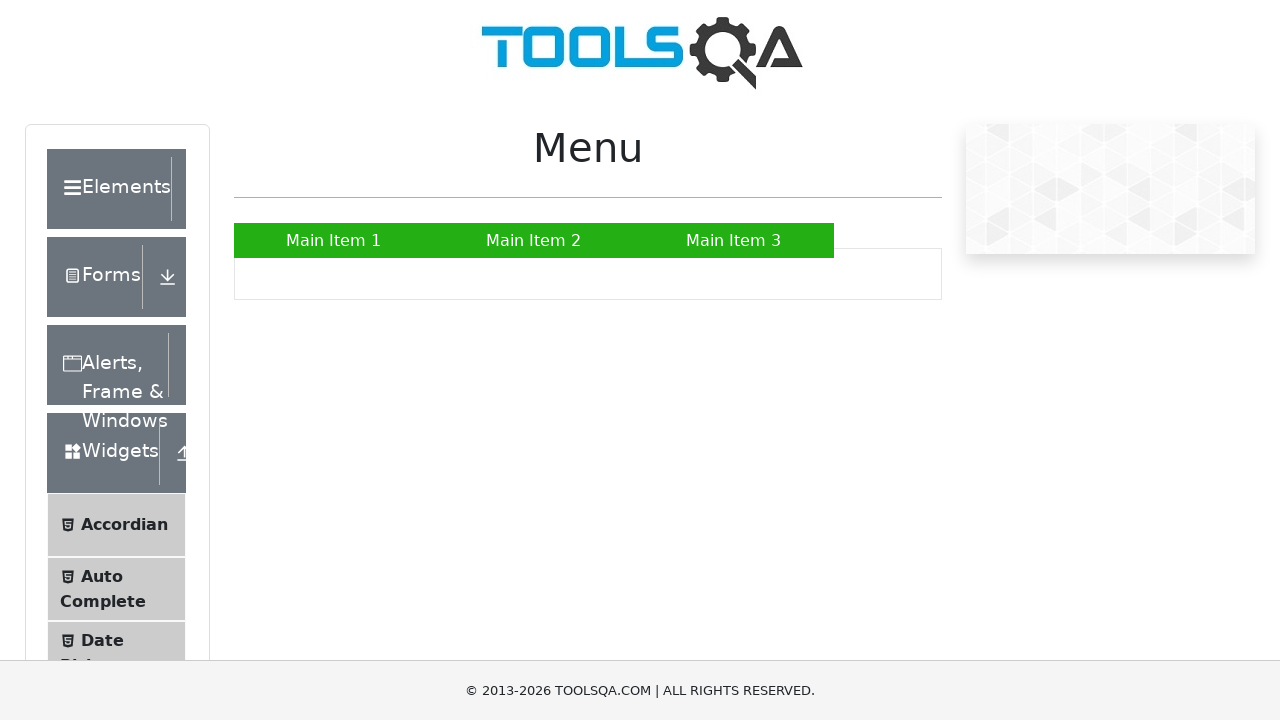

Hovered over Main Item 2 at (534, 240) on a:has-text('Main Item 2')
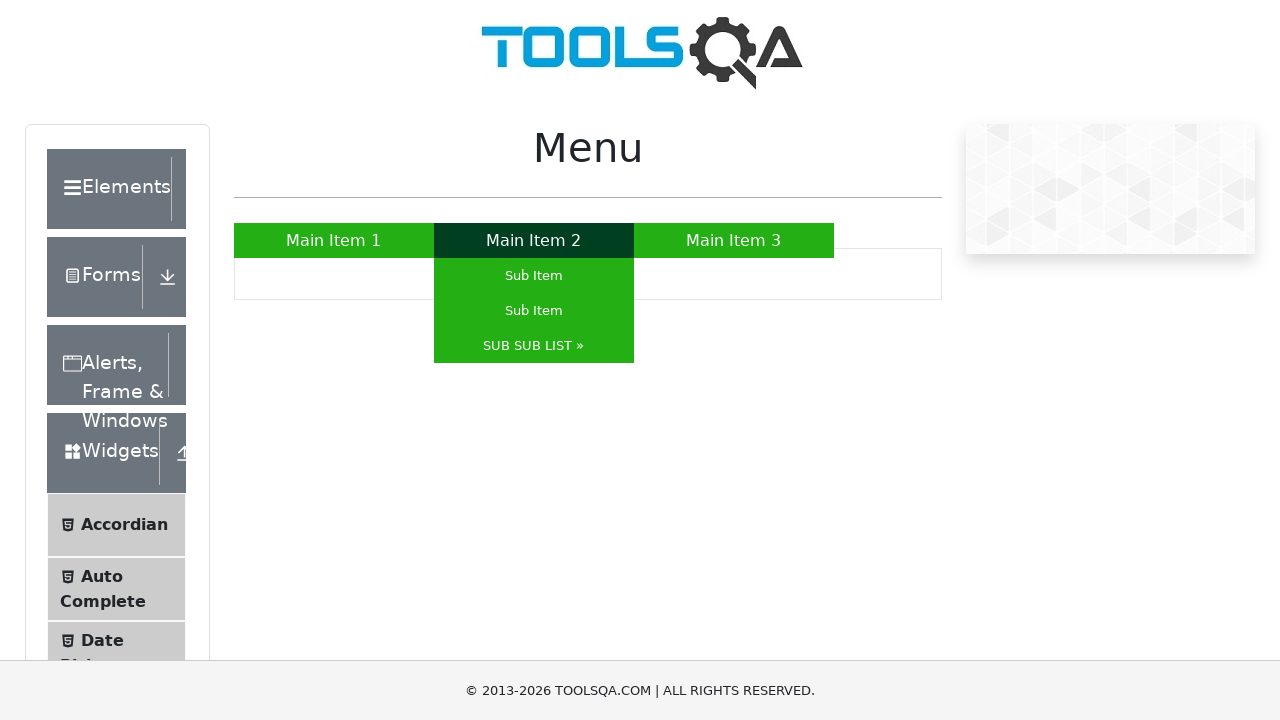

Waited 1000ms after hovering over Main Item 2
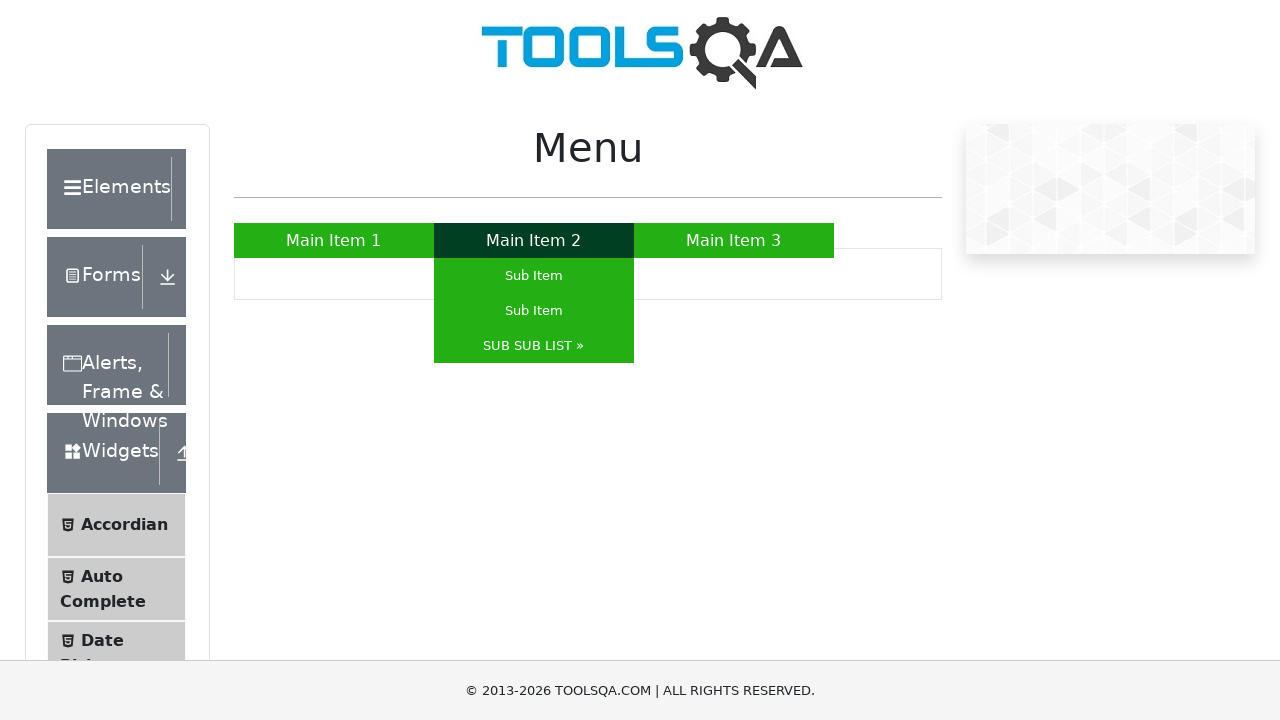

Hovered over SUB SUB LIST submenu at (534, 346) on a:has-text('SUB SUB LIST »')
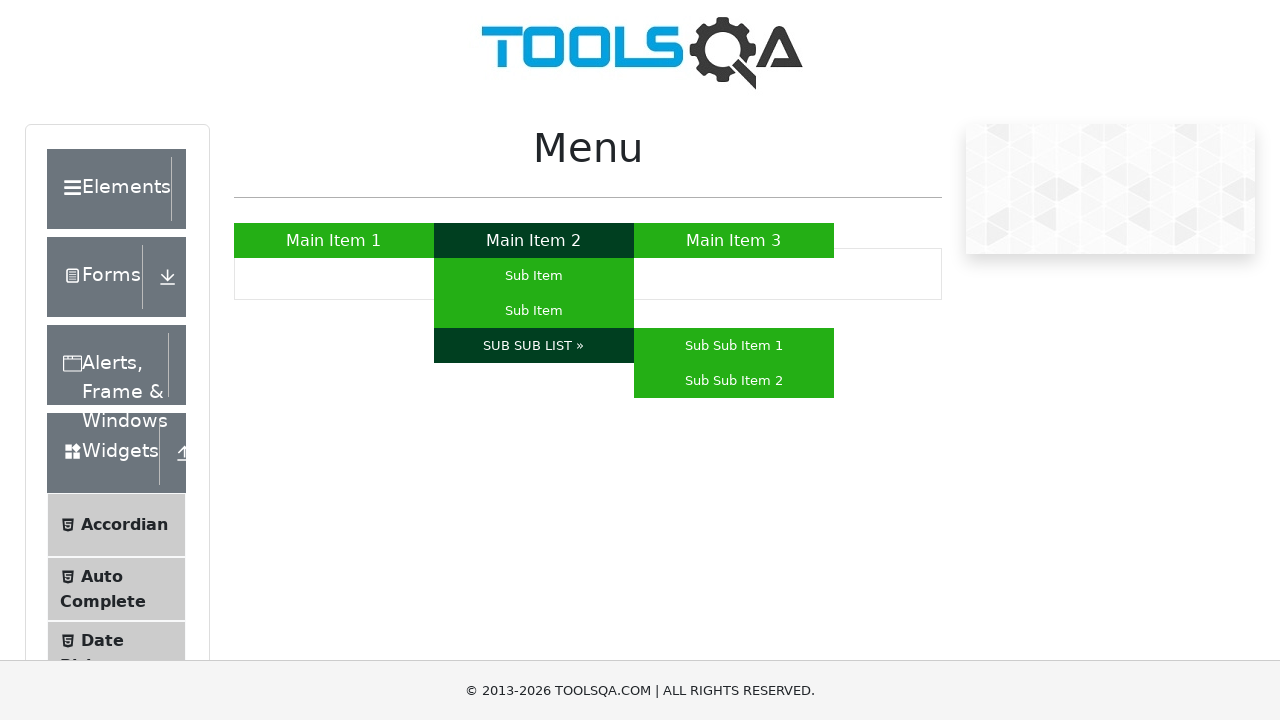

Waited 1000ms after hovering over SUB SUB LIST
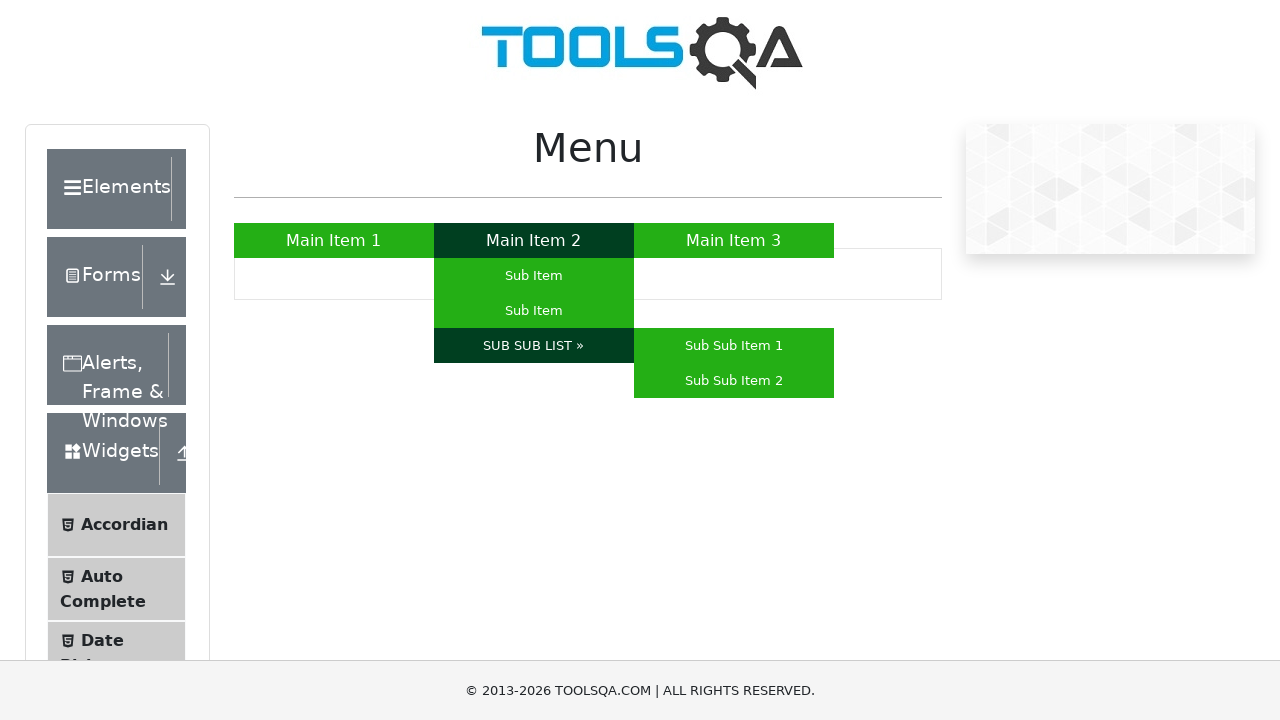

Clicked on Sub Sub Item 2 at (734, 380) on a:has-text('Sub Sub Item 2')
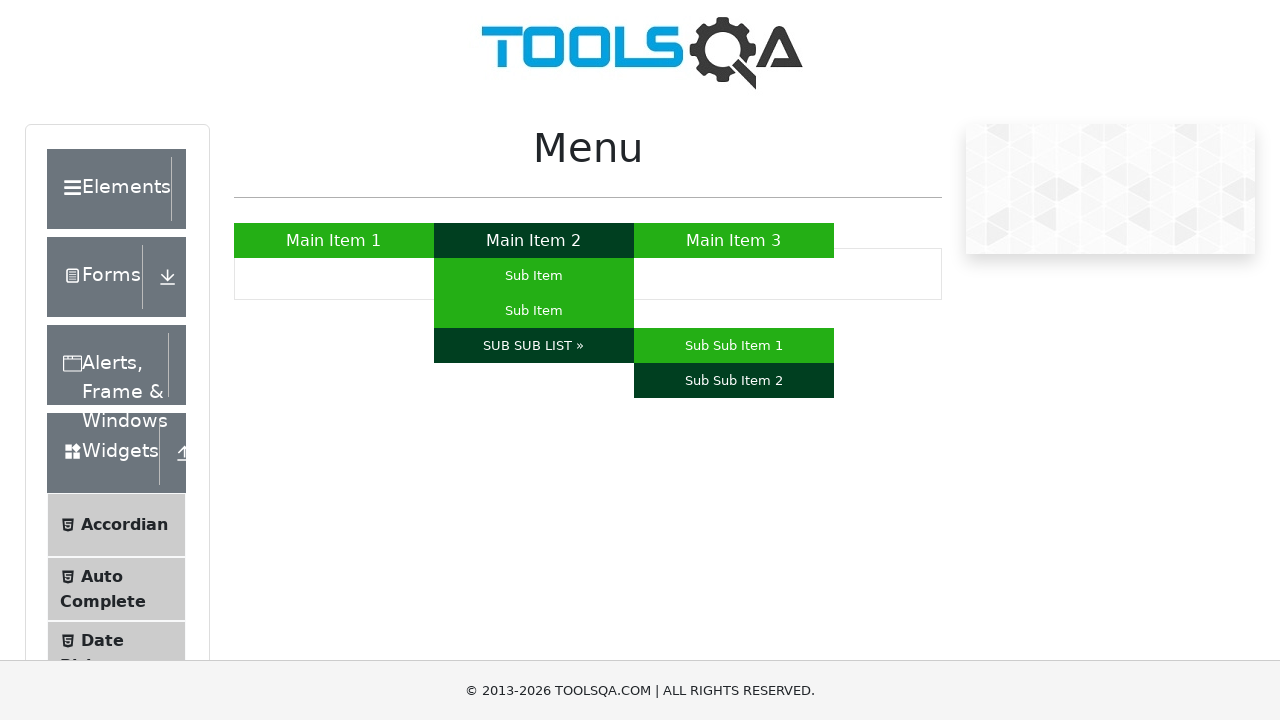

Waited 1000ms after clicking Sub Sub Item 2
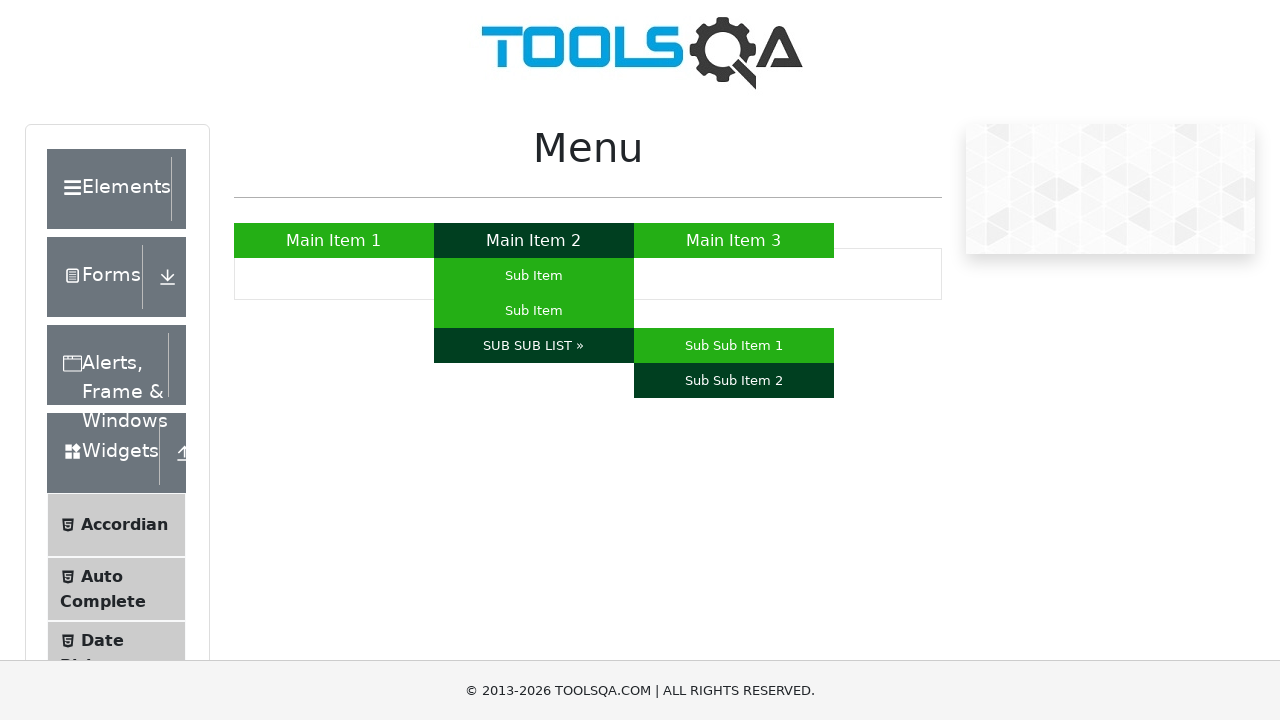

Navigated to DemoQA automation practice form page
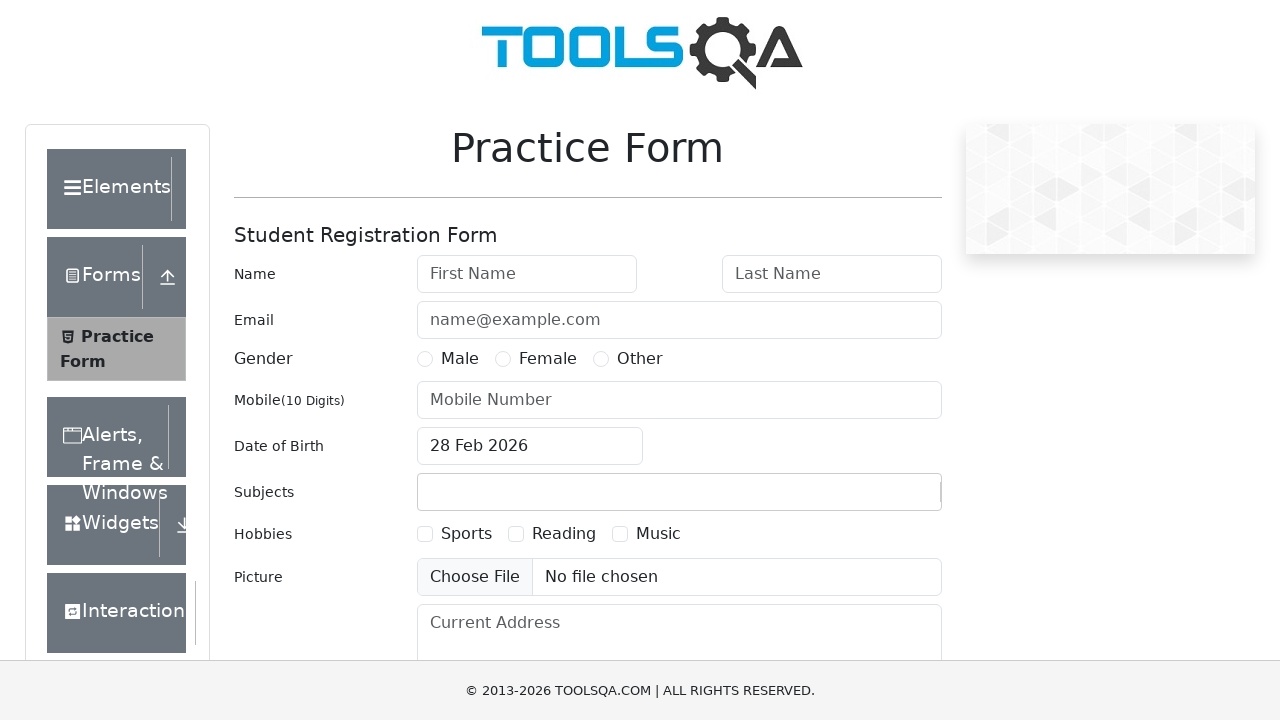

Waited 1000ms for practice form page to load
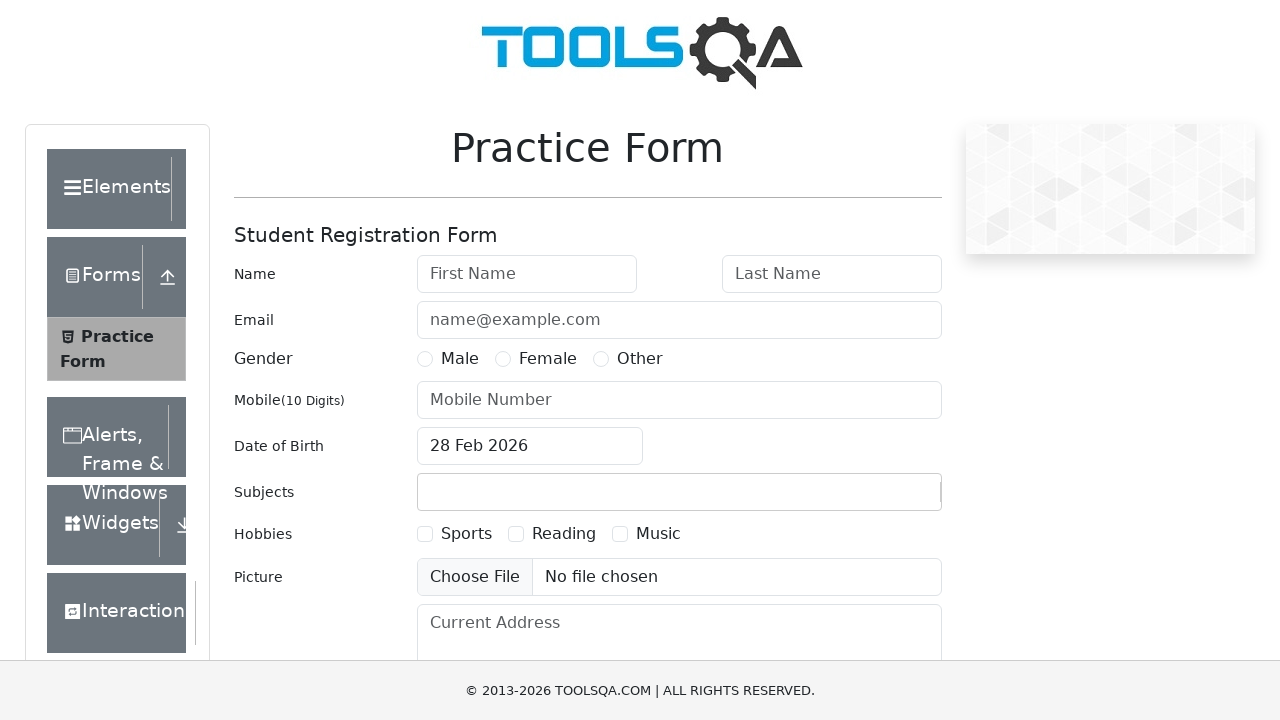

Filled email field with 'Student Registration Form' on input#userEmail
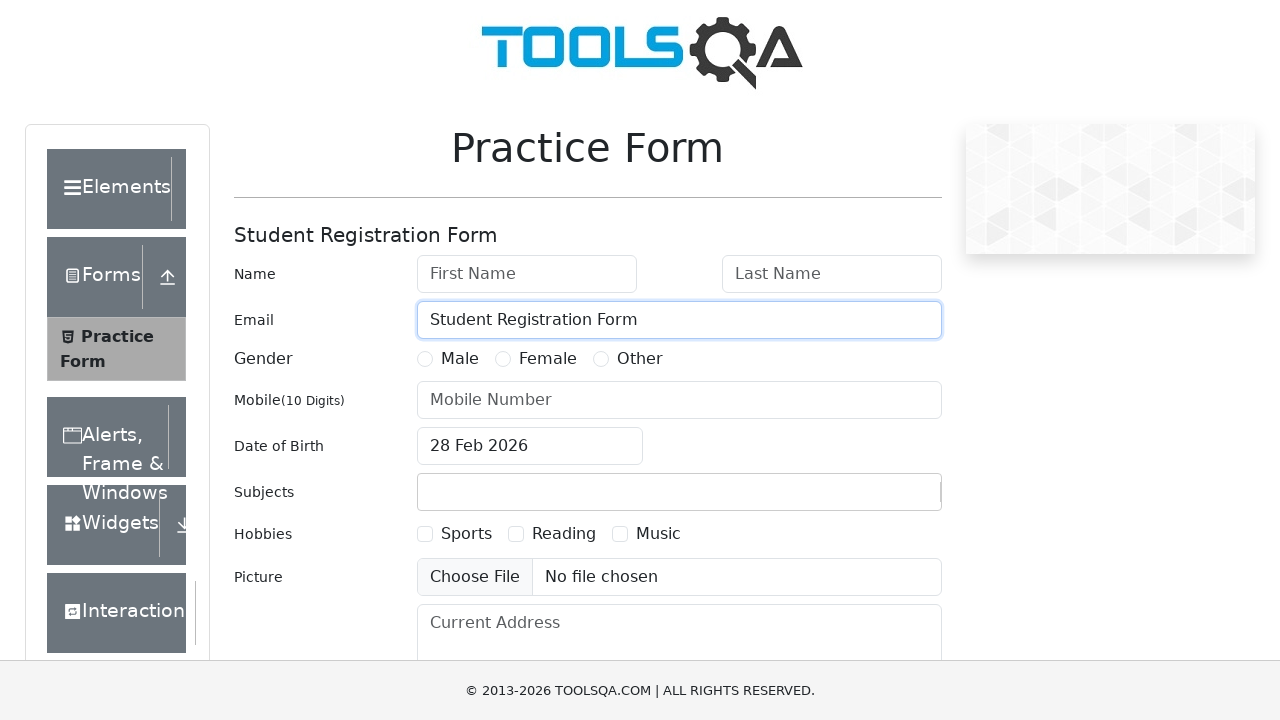

Waited 1000ms after filling email field
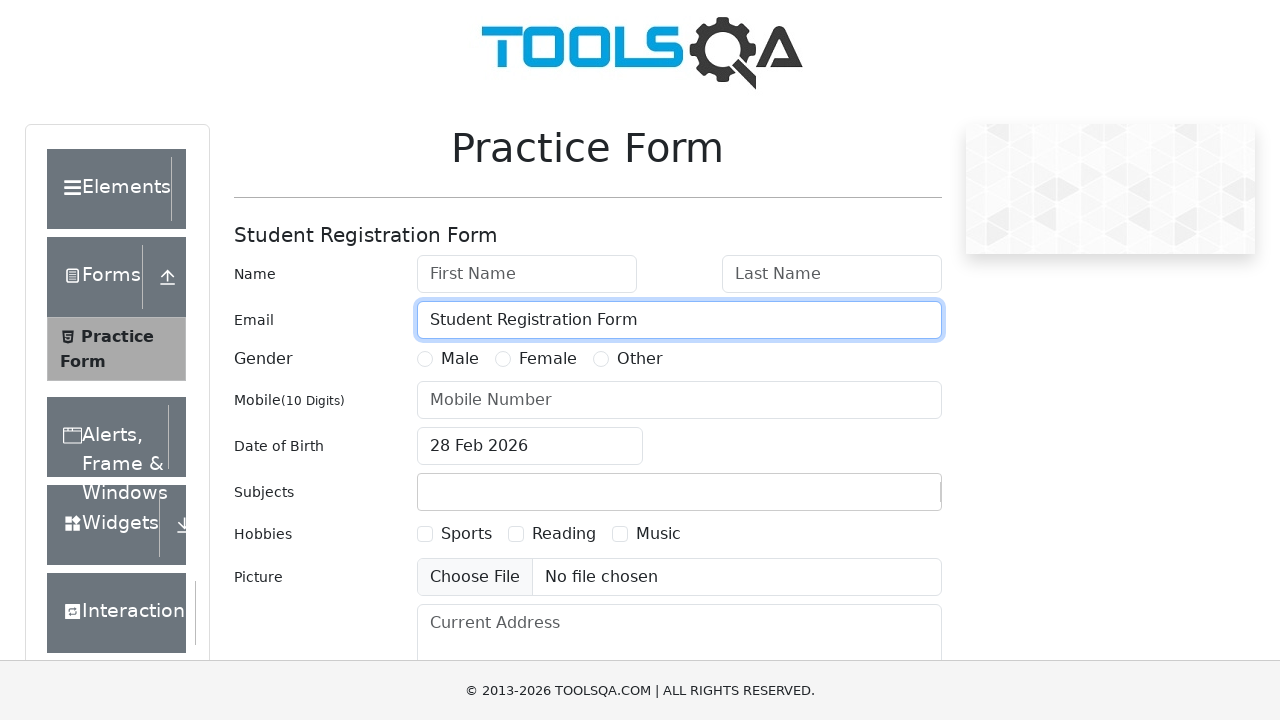

Clicked on email field at (679, 320) on input#userEmail
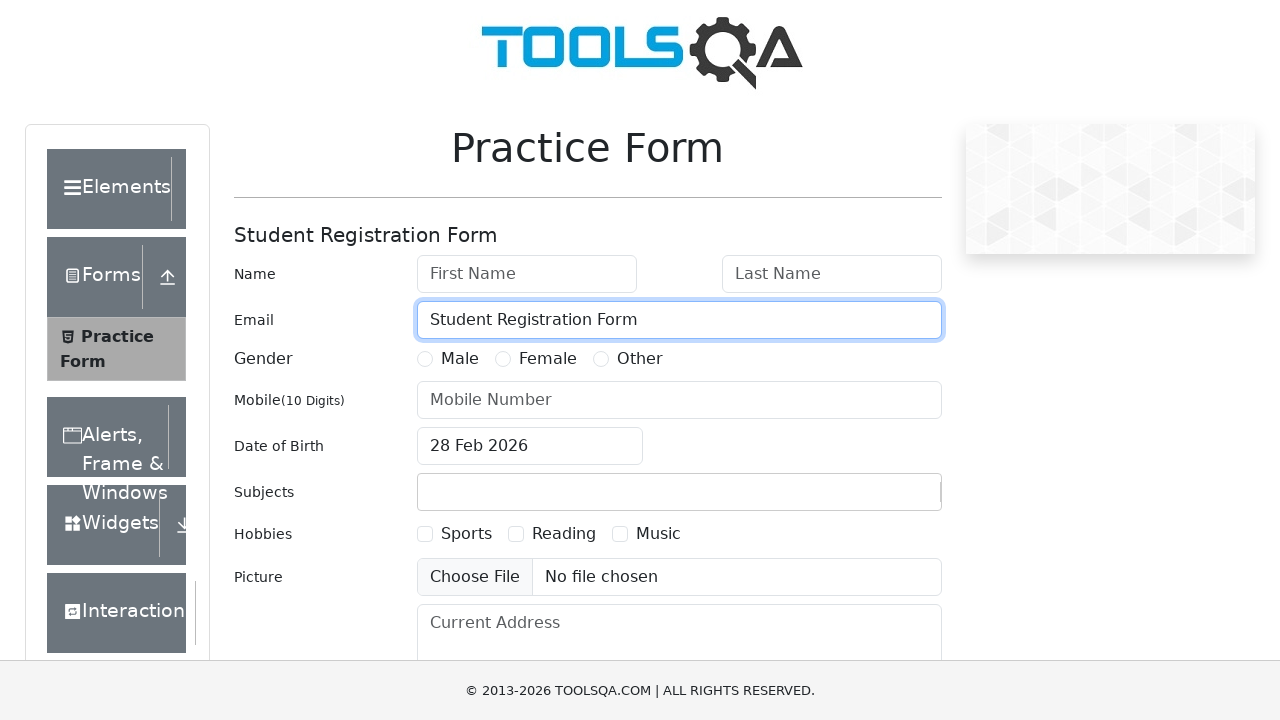

Selected all text in email field with Ctrl+A
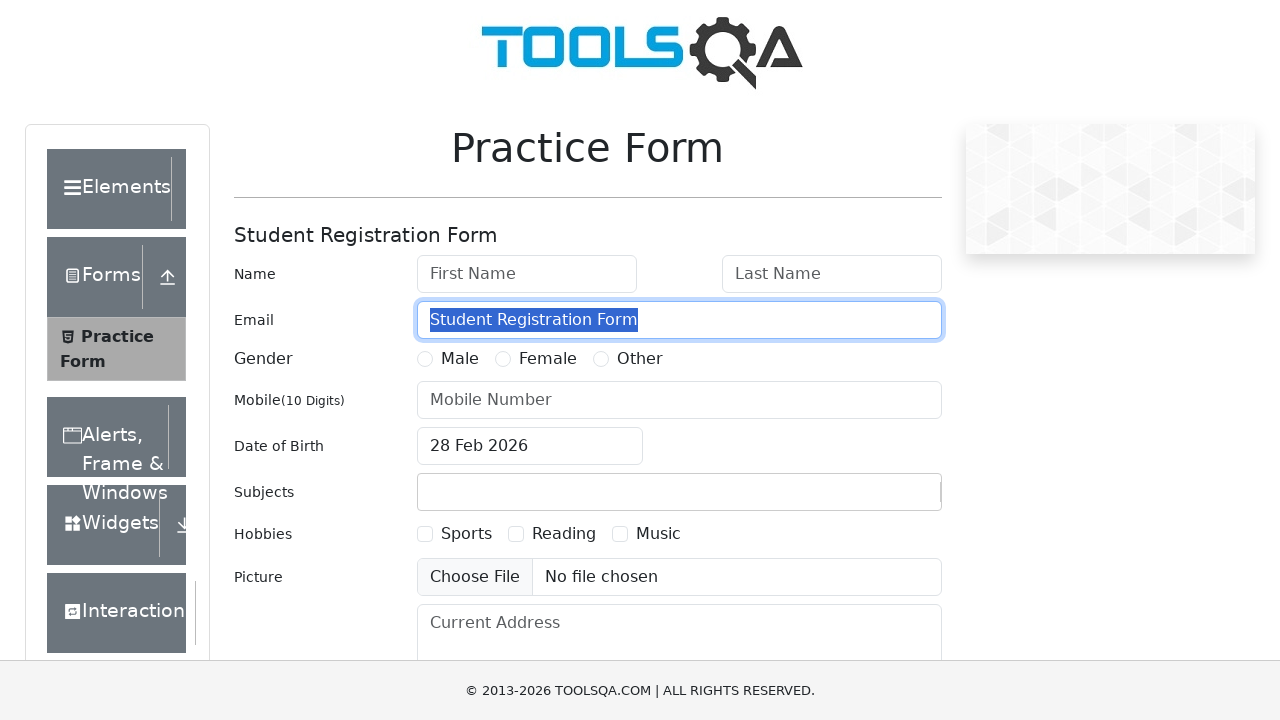

Copied selected text with Ctrl+C
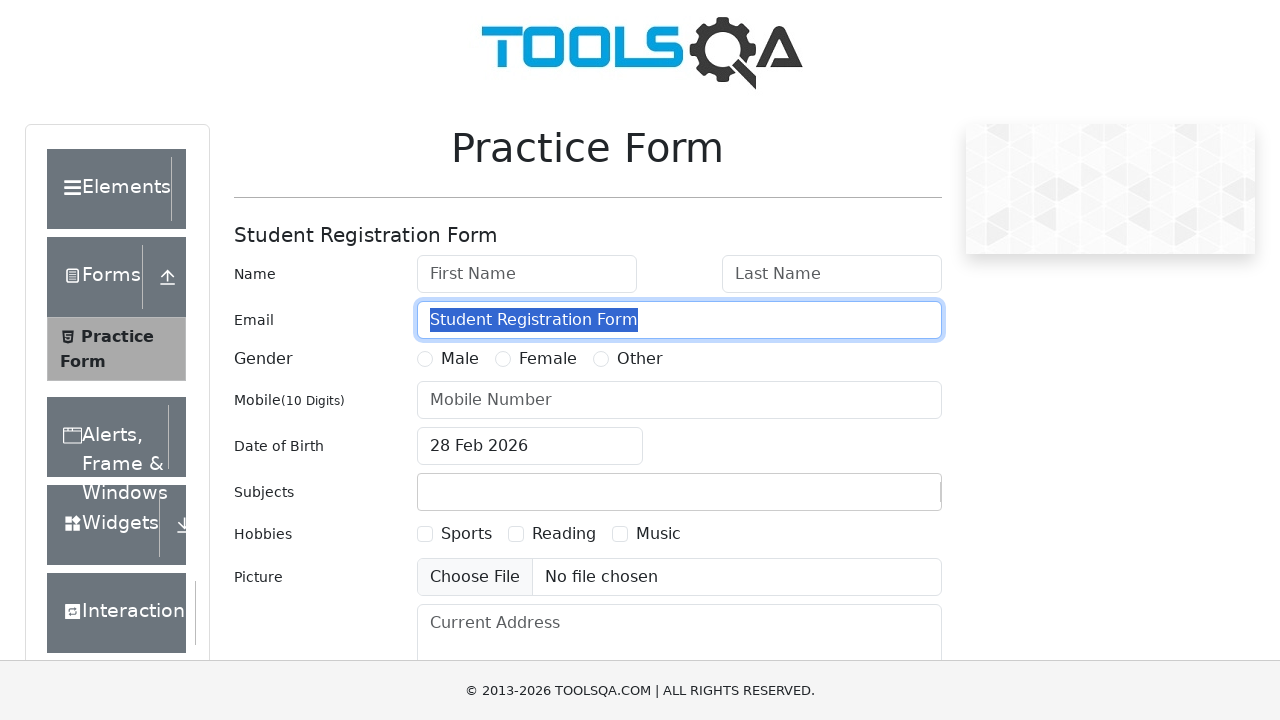

Waited 500ms after copying text
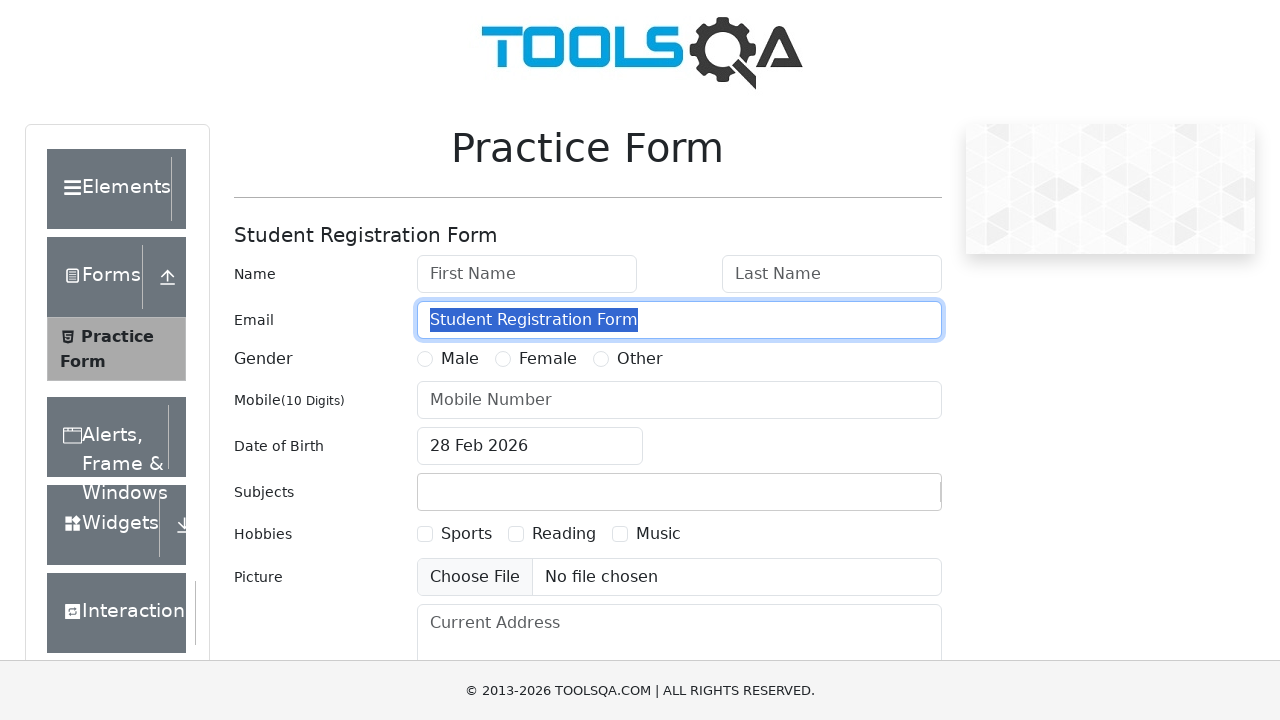

Clicked on current address text area at (679, 654) on textarea#currentAddress
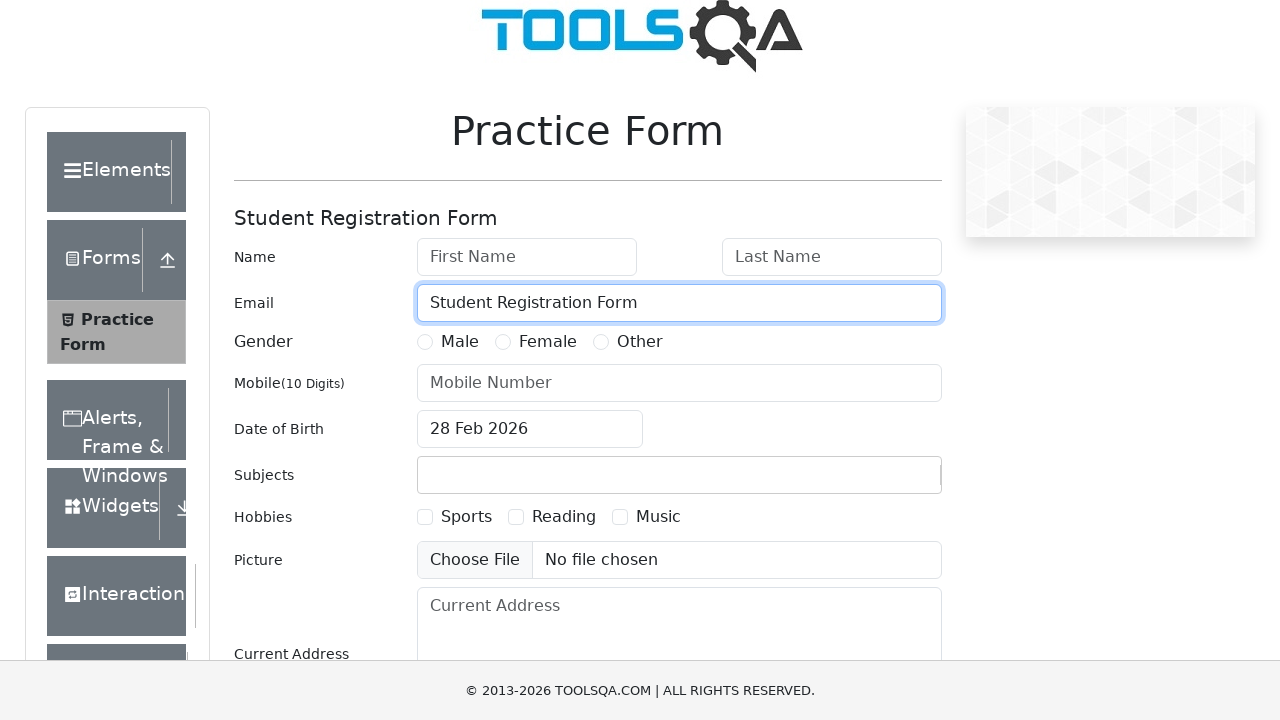

Pasted copied text into current address field with Ctrl+V
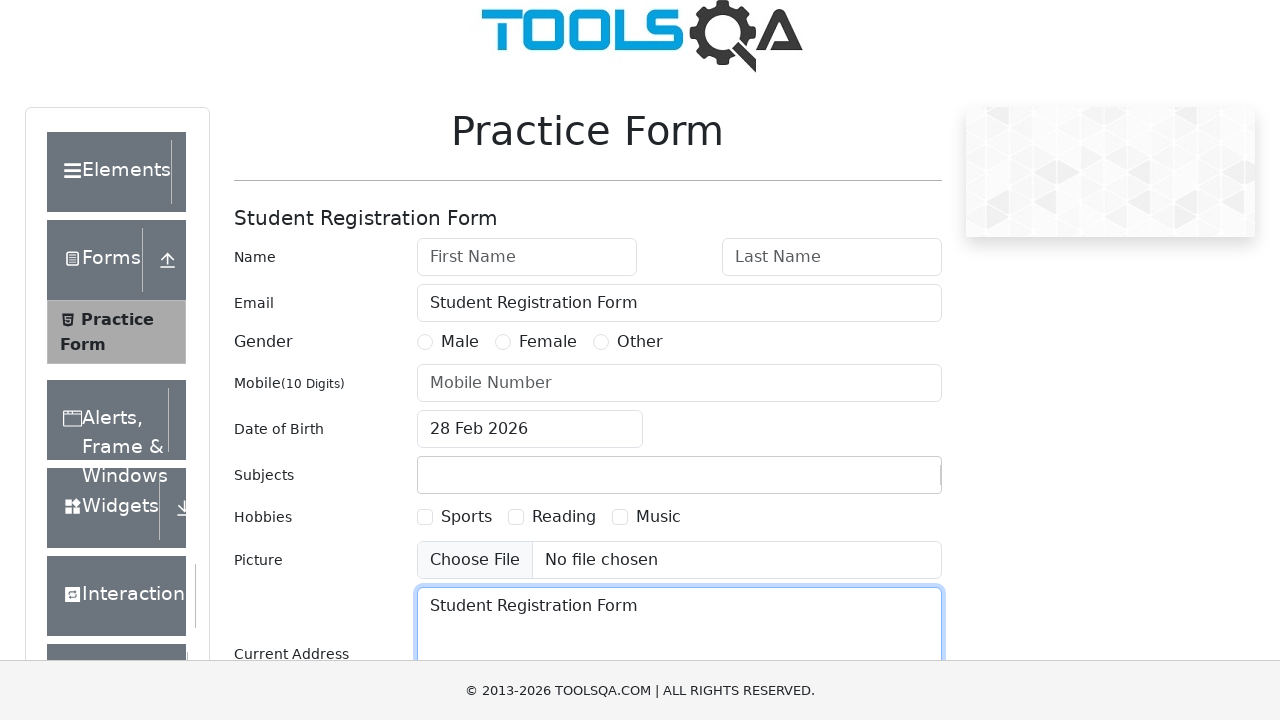

Waited 1000ms after pasting text
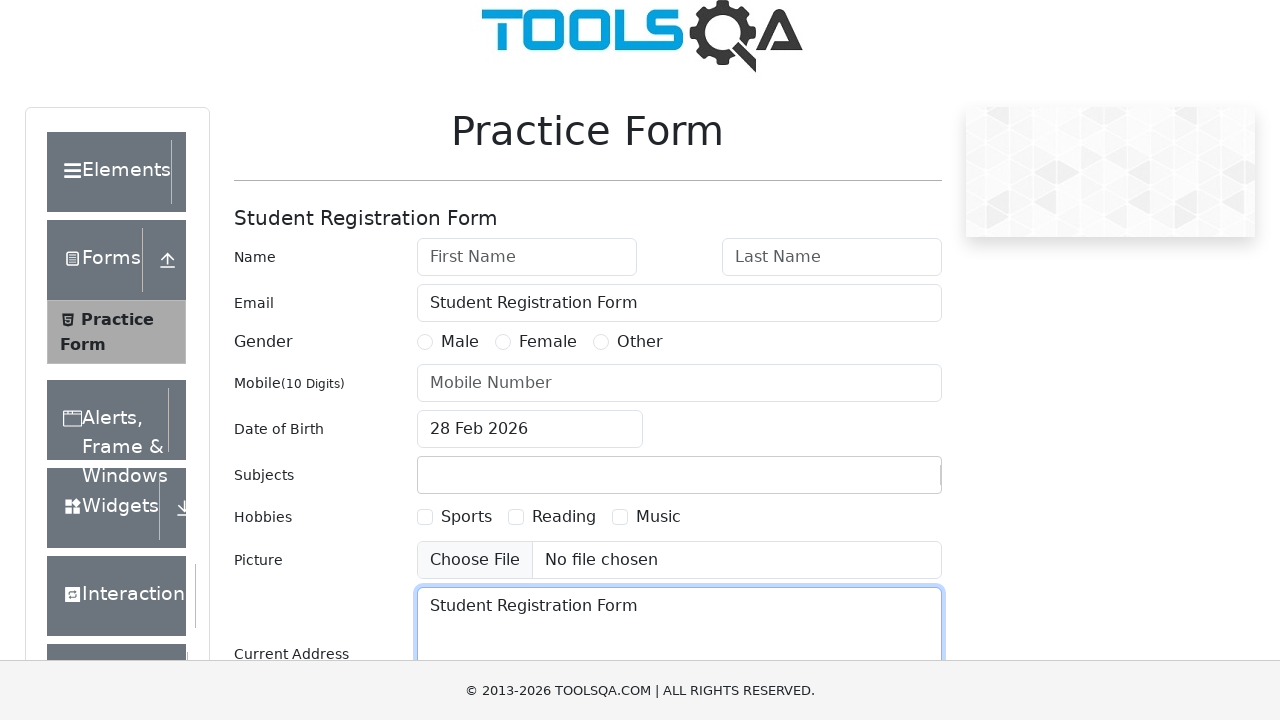

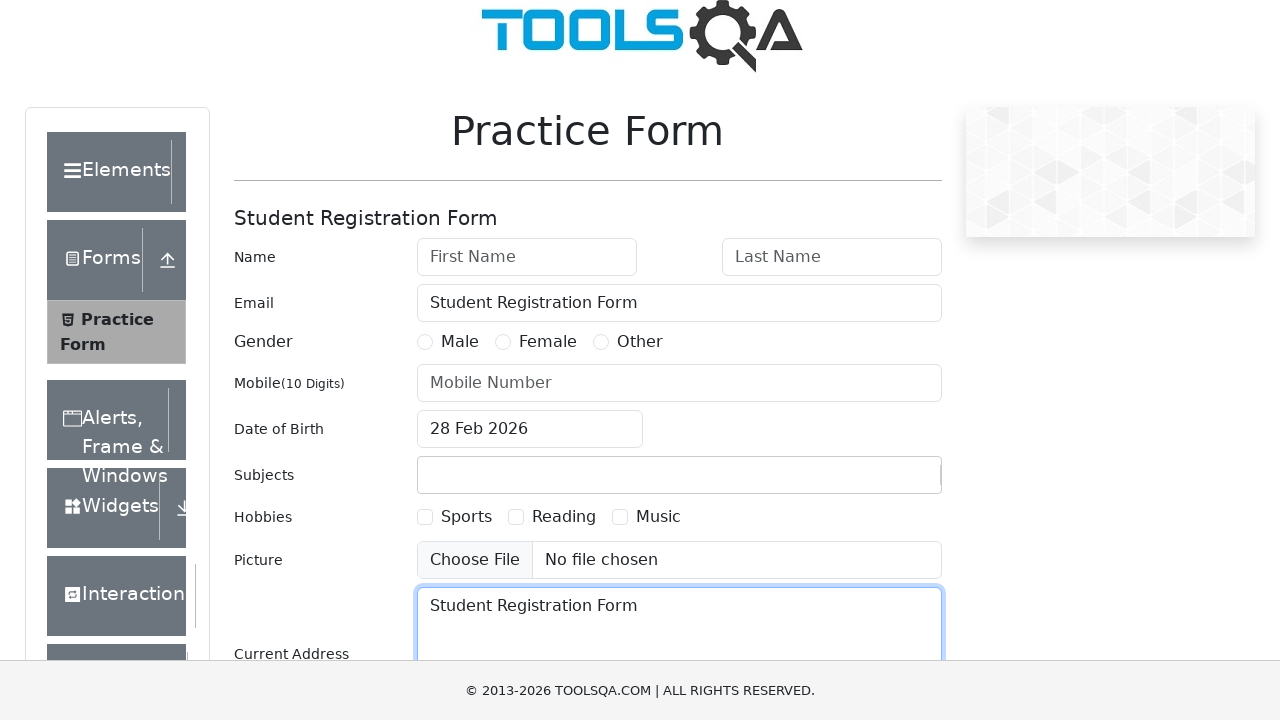